Tests setting custom window/viewport size properties

Starting URL: https://devqa.io/

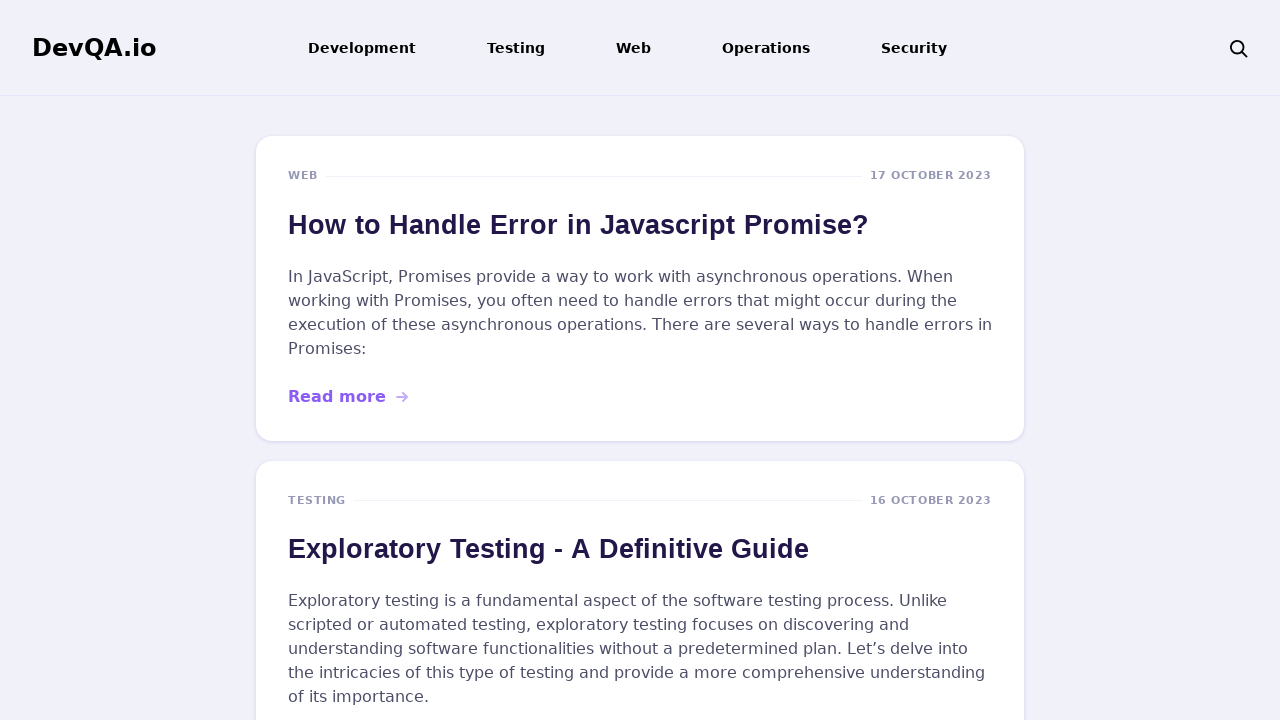

Set custom viewport size to 1520x680
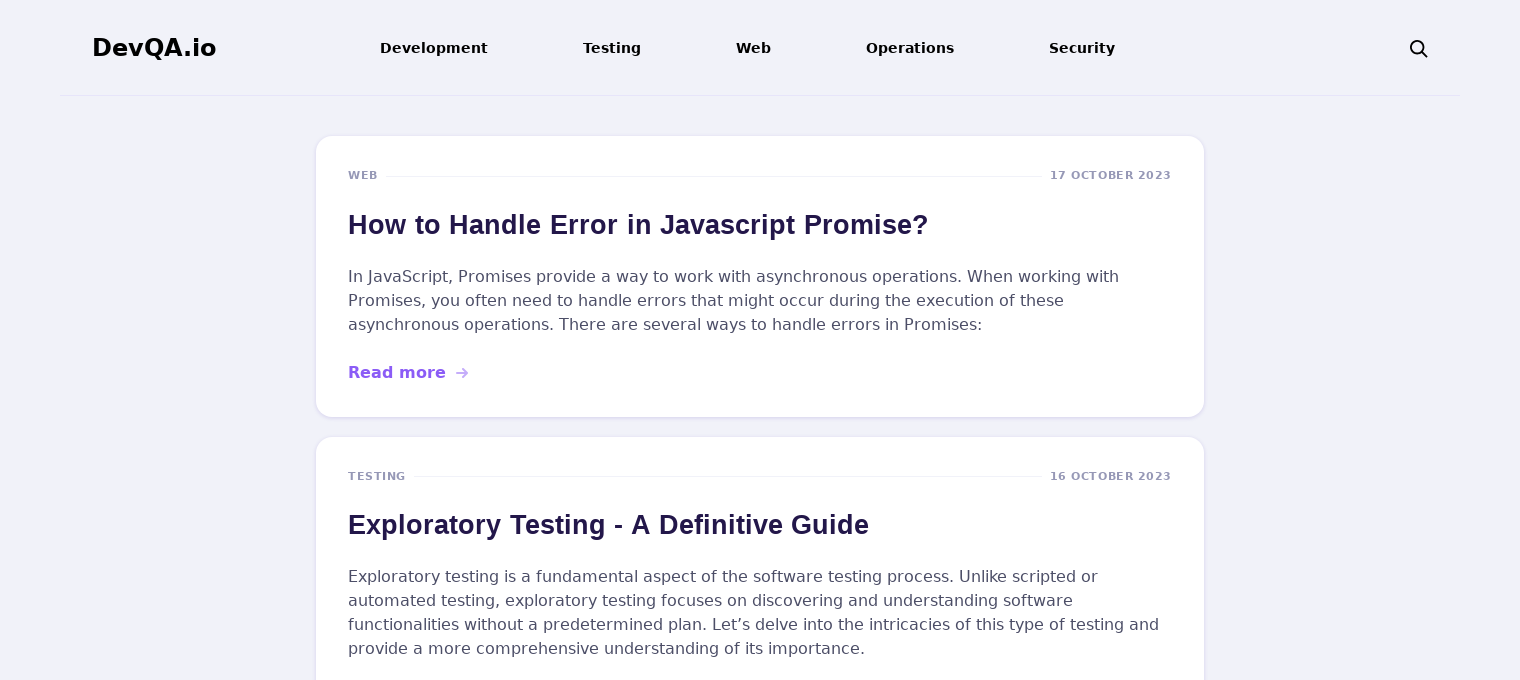

Page adjusted to new viewport size and network idle
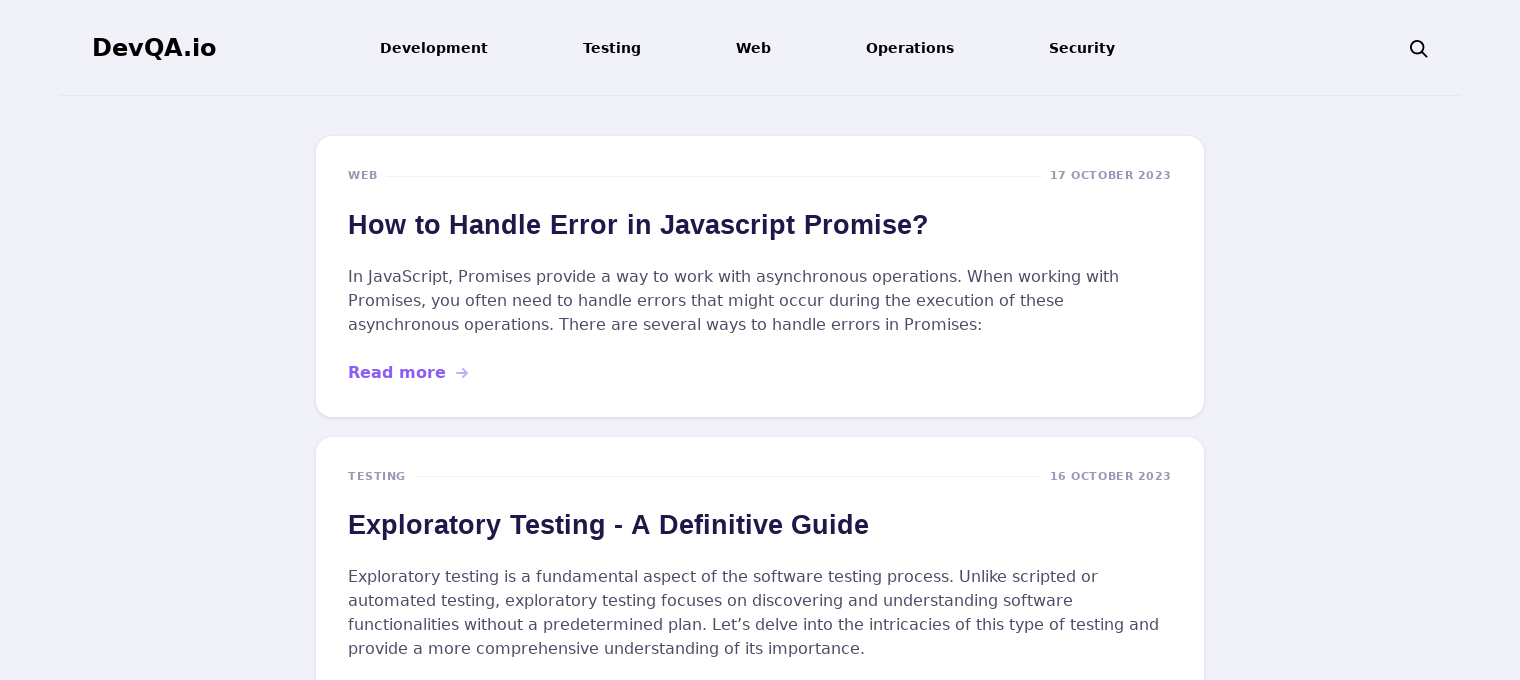

Retrieved viewport size for verification
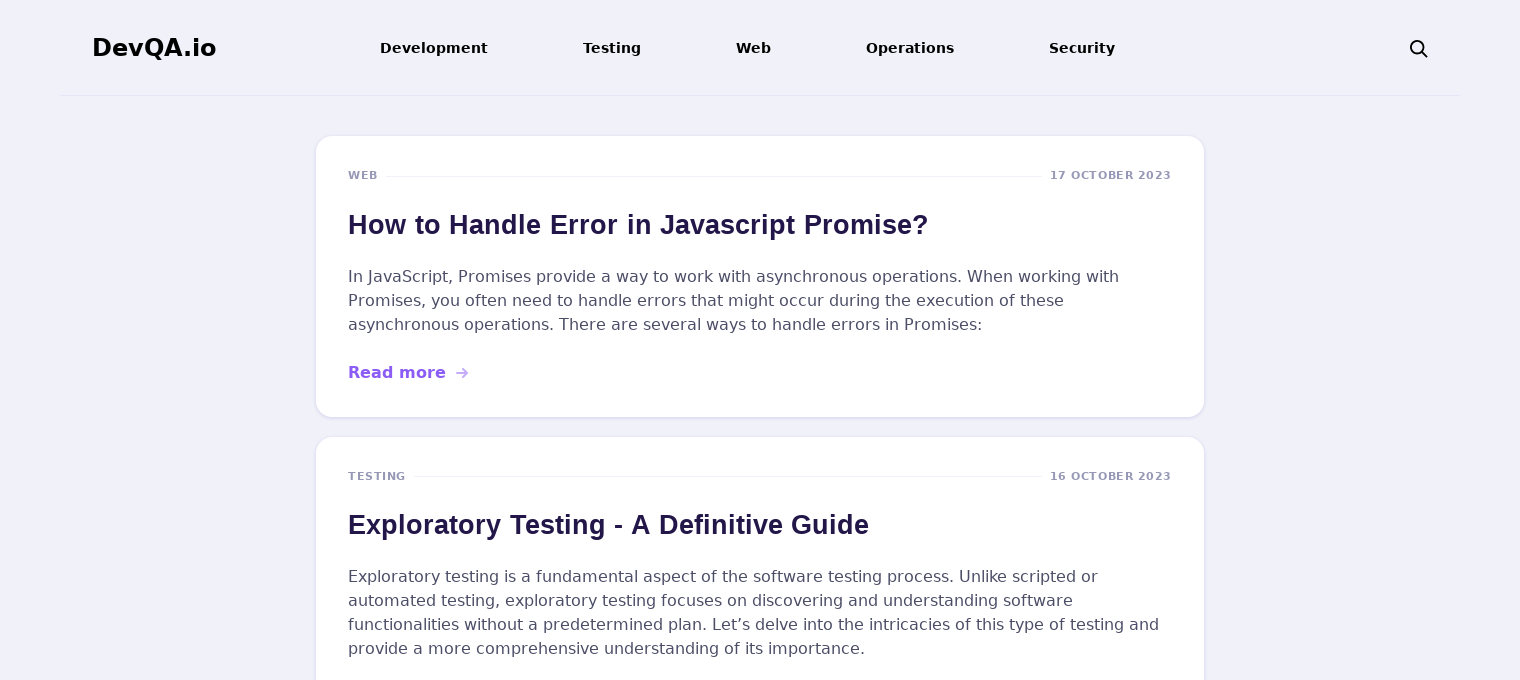

Verified viewport width is 1520 pixels
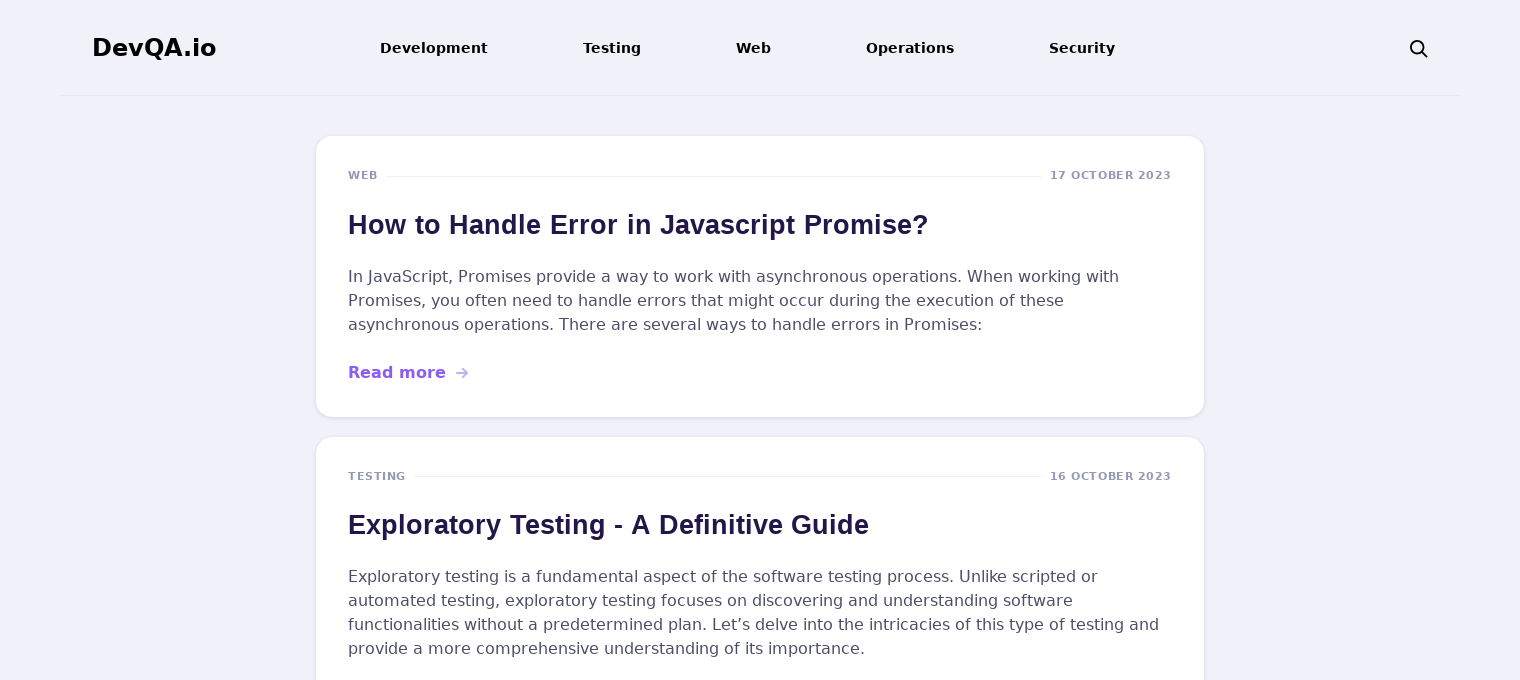

Verified viewport height is 680 pixels
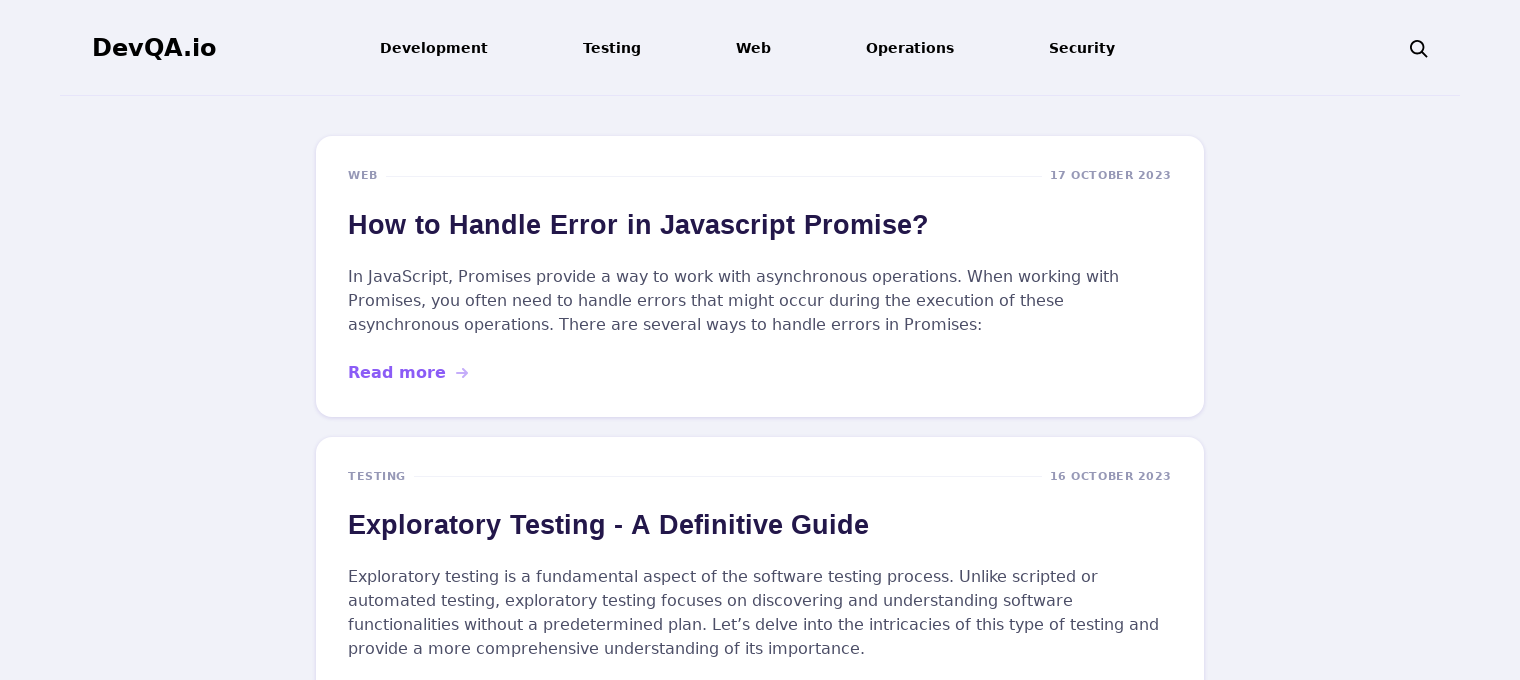

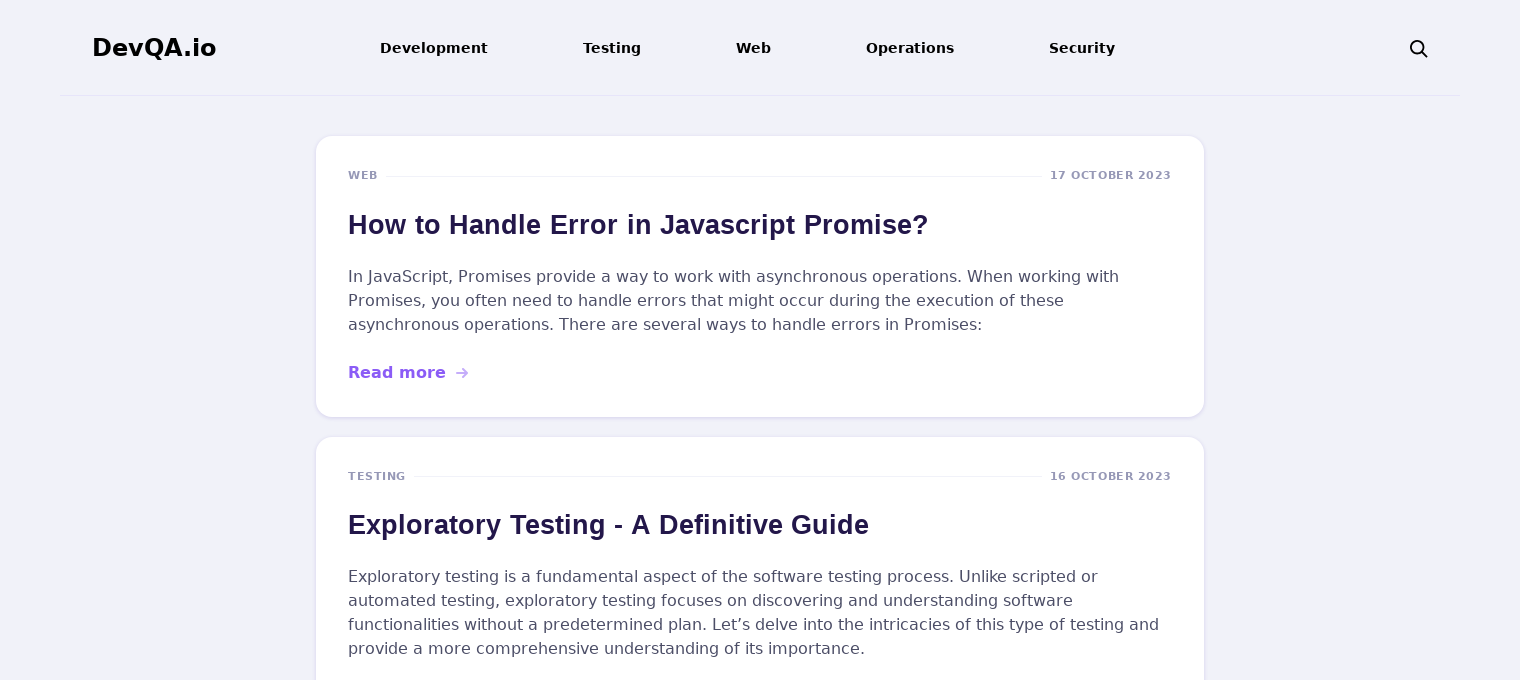